Tests unchecking both checkboxes on the checkboxes page, ensuring they become deselected

Starting URL: https://the-internet.herokuapp.com/

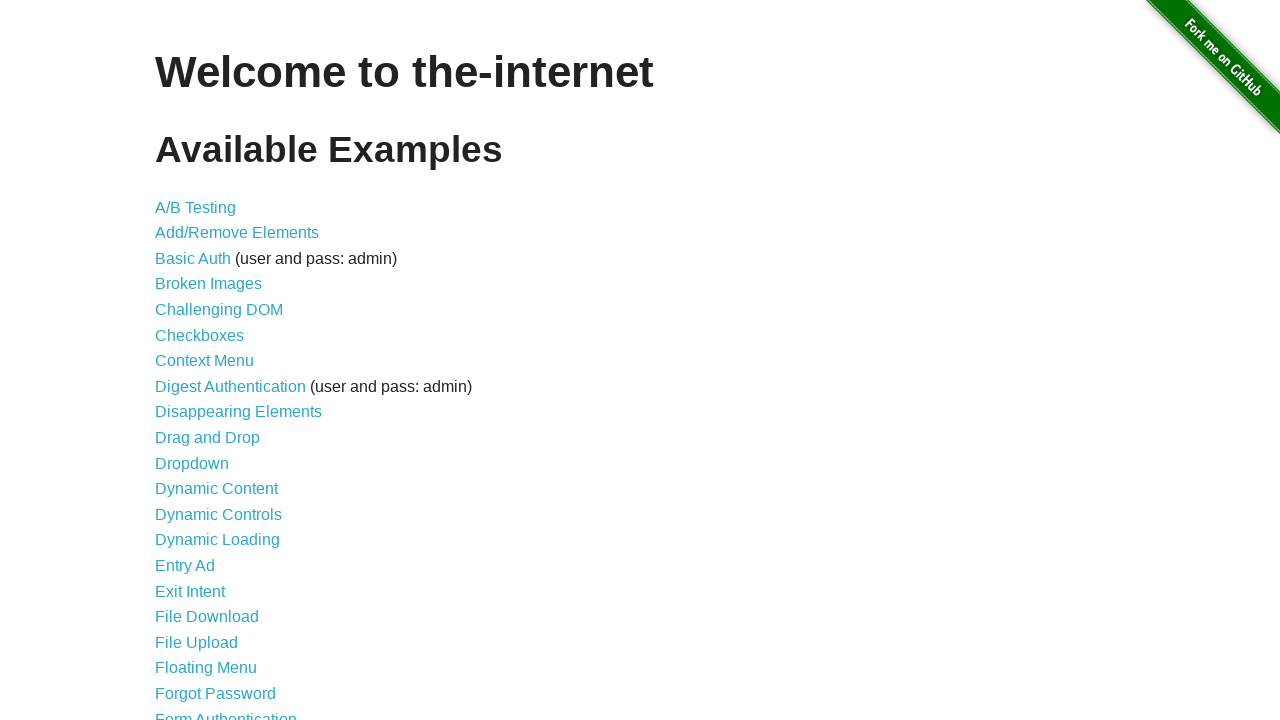

Waited for page to load - h1 element appeared
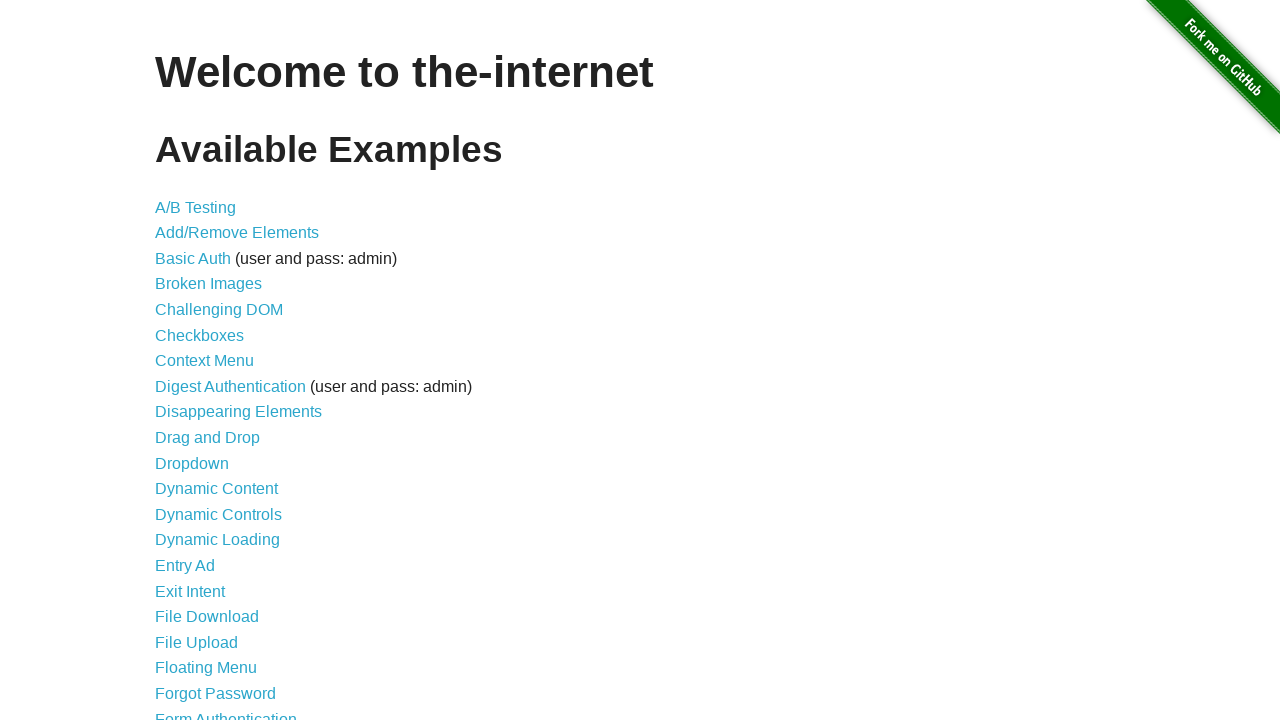

Clicked on Checkboxes link to navigate to checkboxes page at (200, 335) on xpath=//a[normalize-space()='Checkboxes']
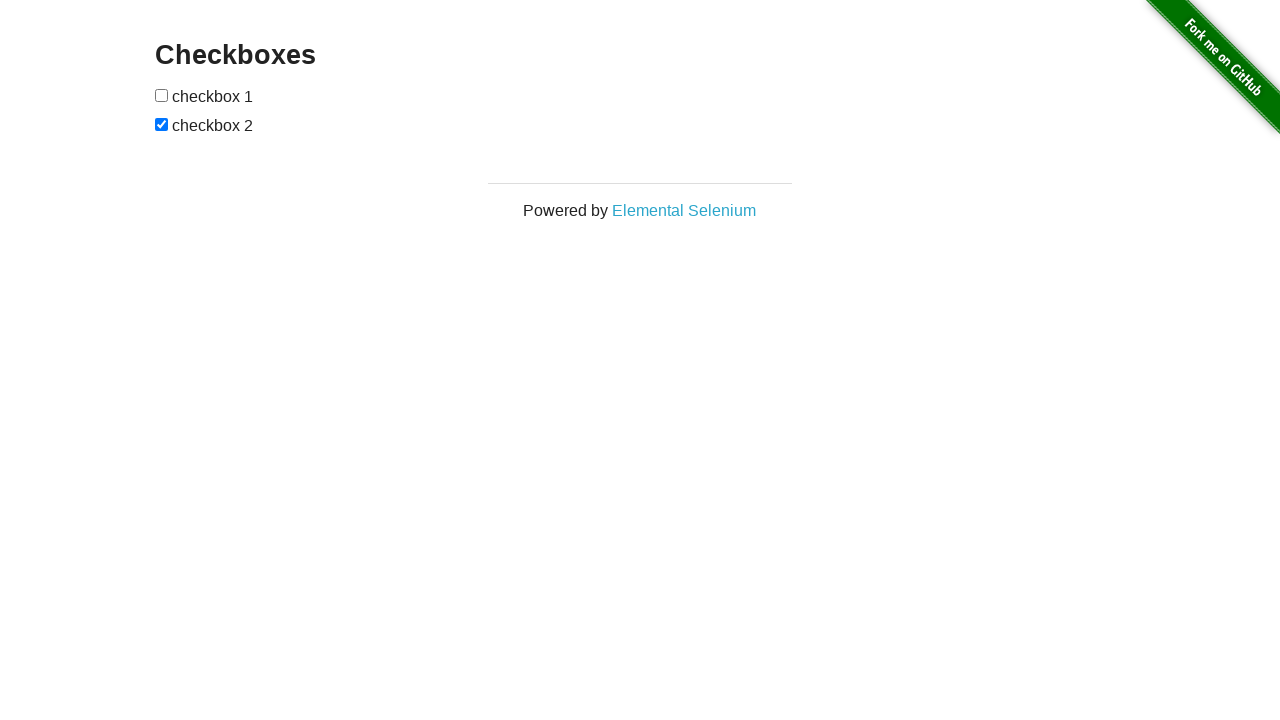

Waited for checkboxes to load
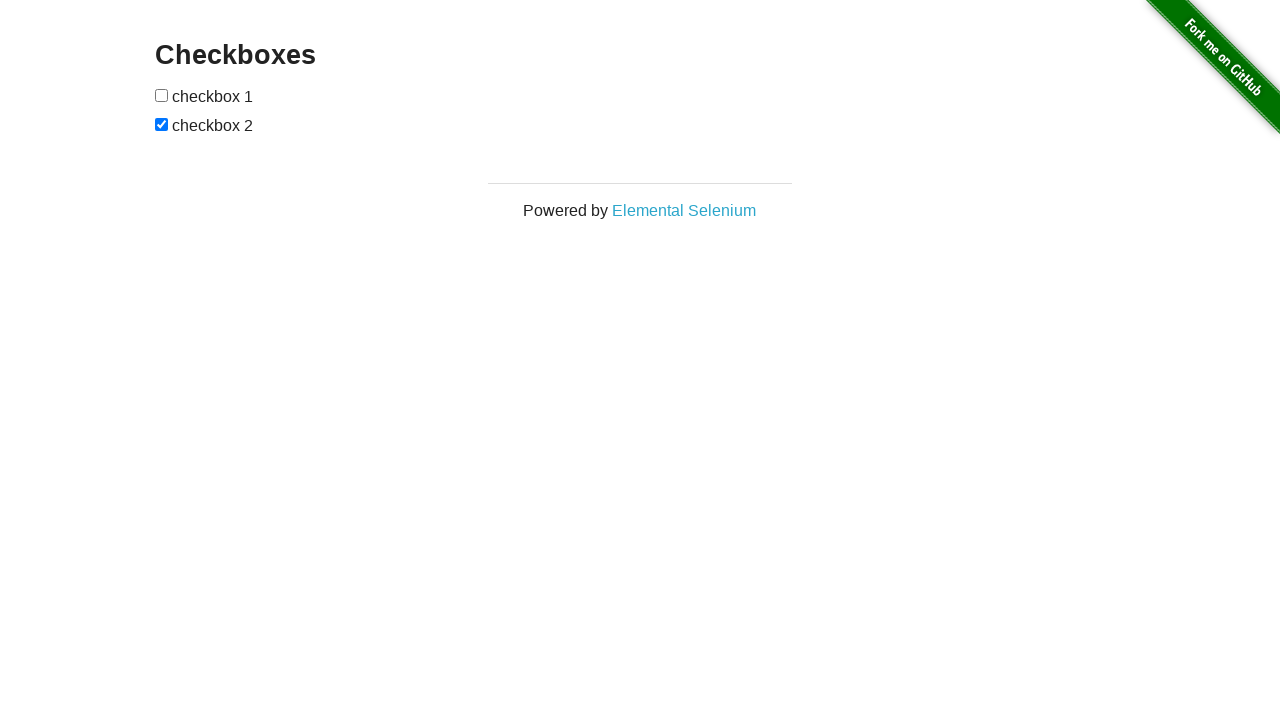

Located all checkbox elements on the page
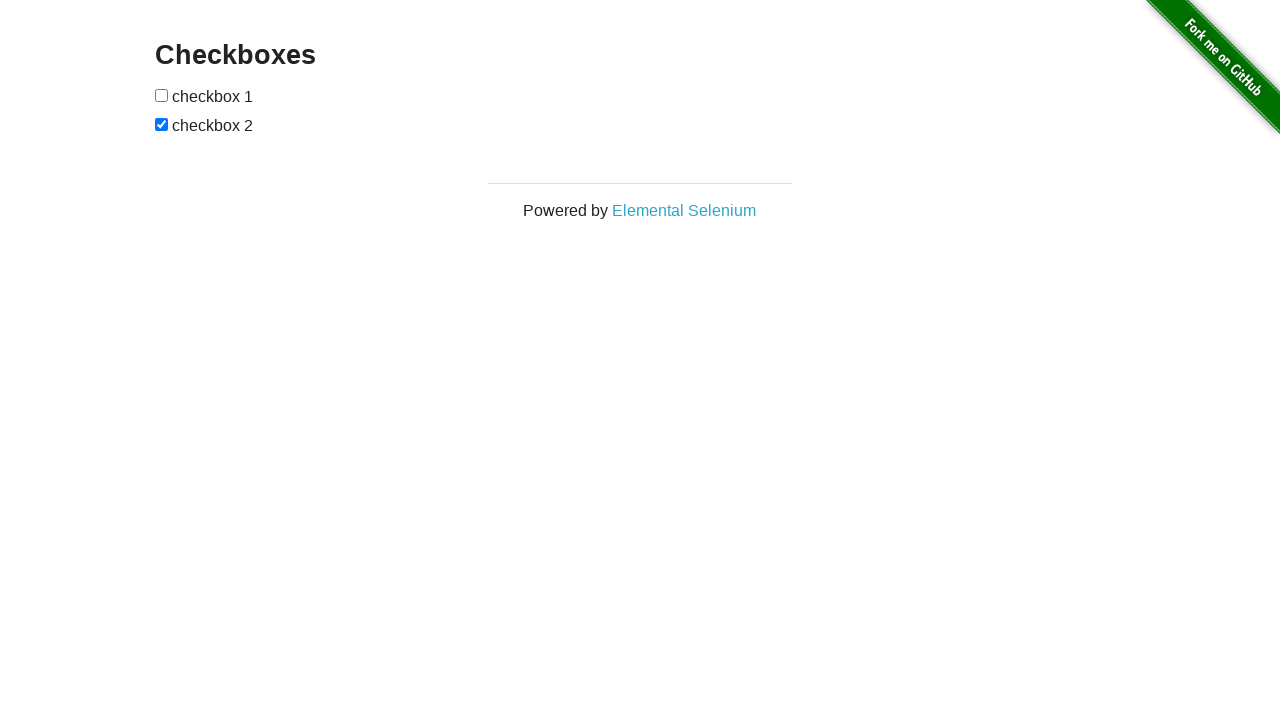

Second checkbox was checked - unchecked it at (162, 124) on input[type='checkbox'] >> nth=1
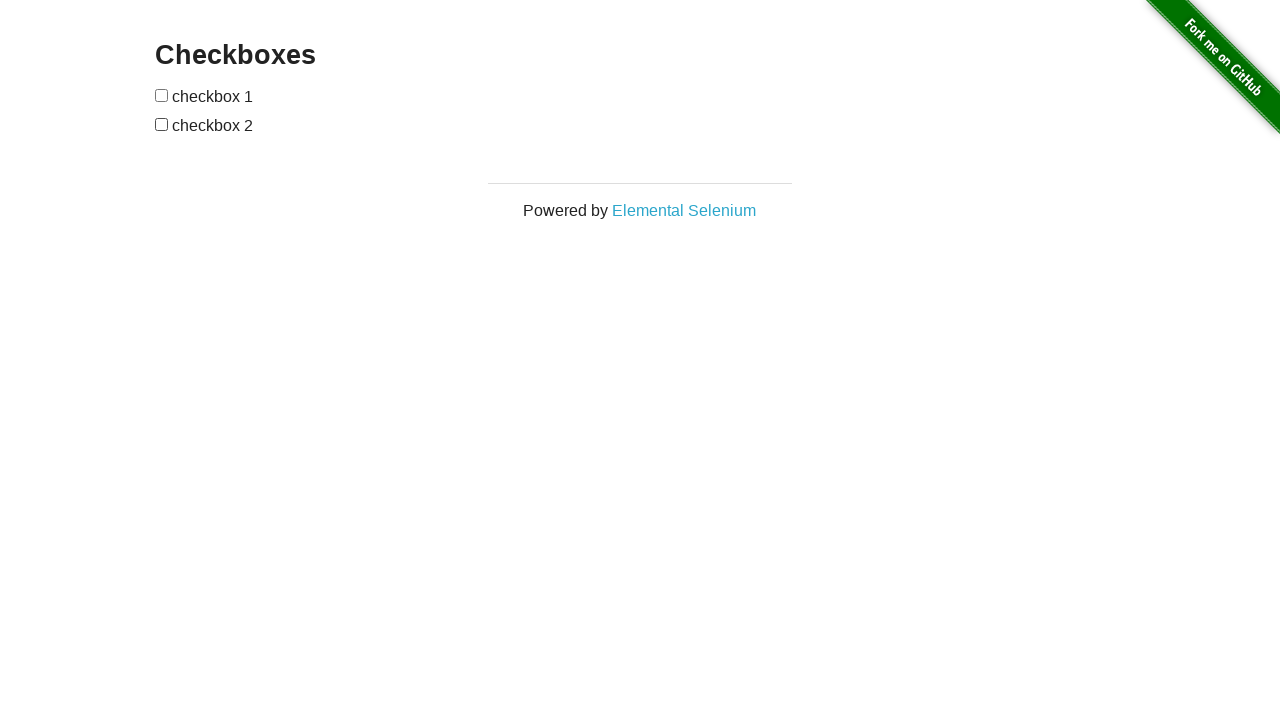

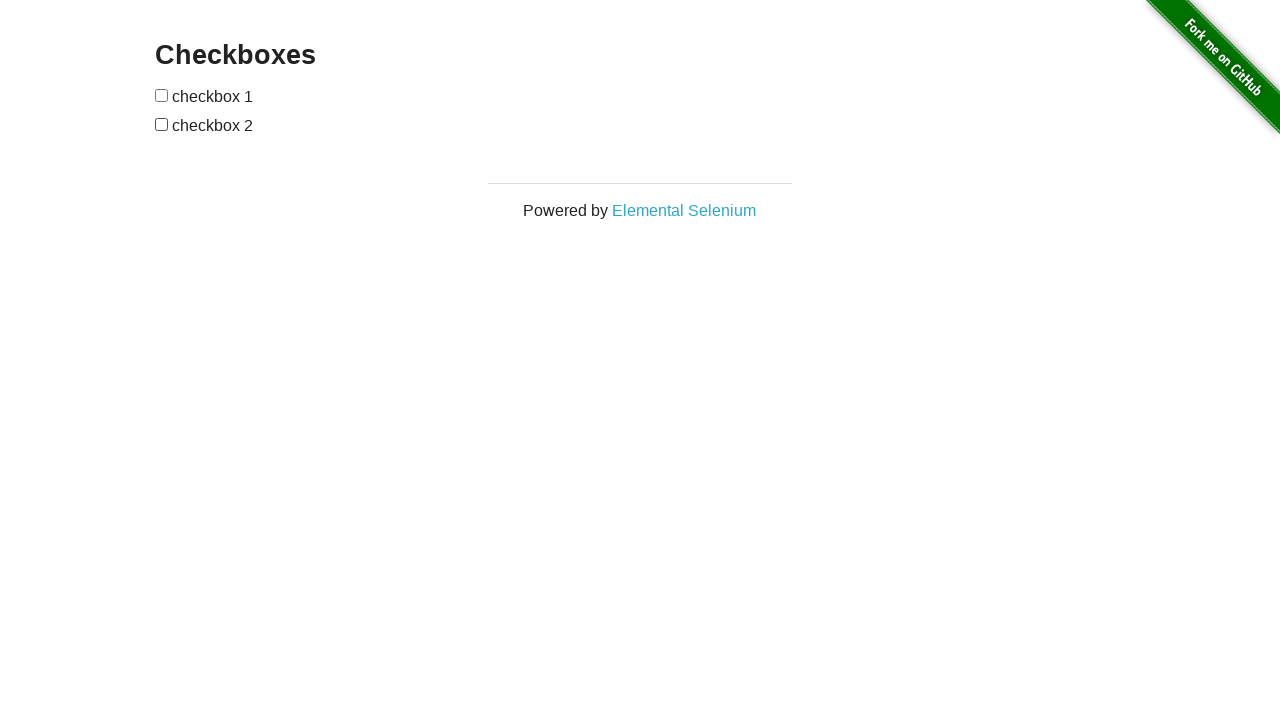